Tests JavaScript alert handling by triggering an alert and accepting it

Starting URL: https://demoqa.com/alerts

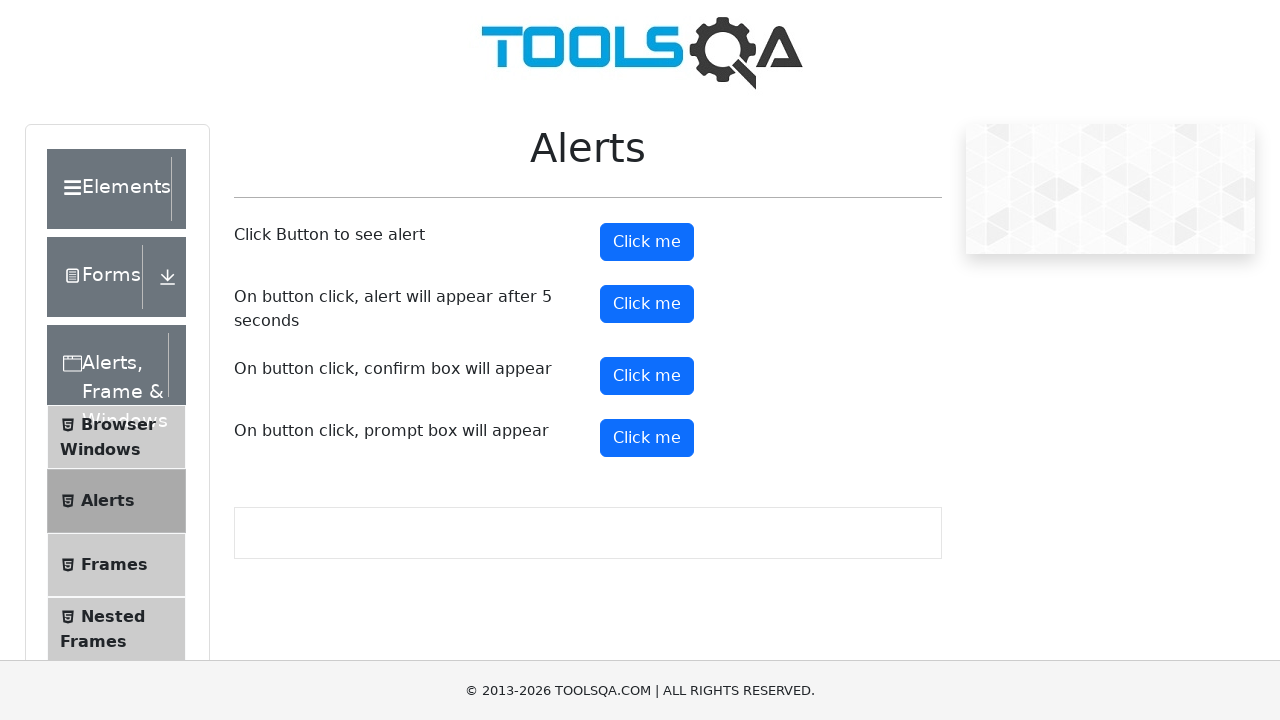

Clicked alert button to trigger JavaScript alert at (647, 242) on #alertButton
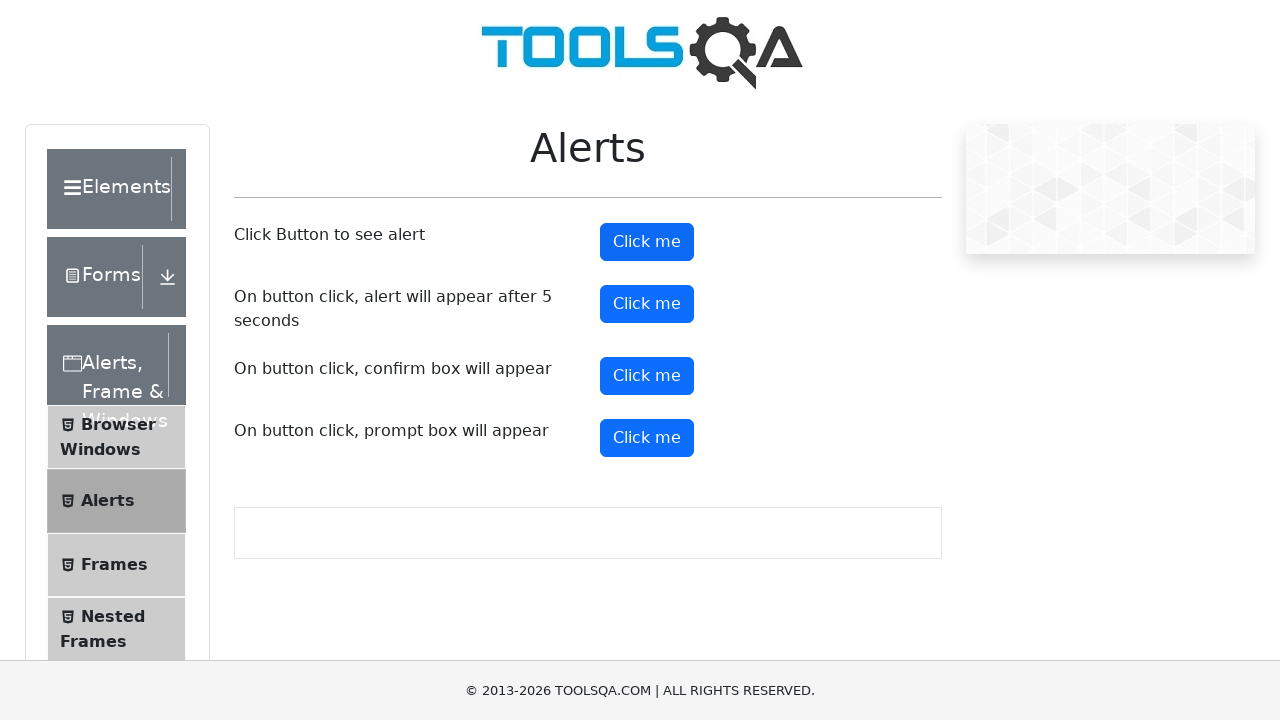

Set up dialog handler to accept the alert
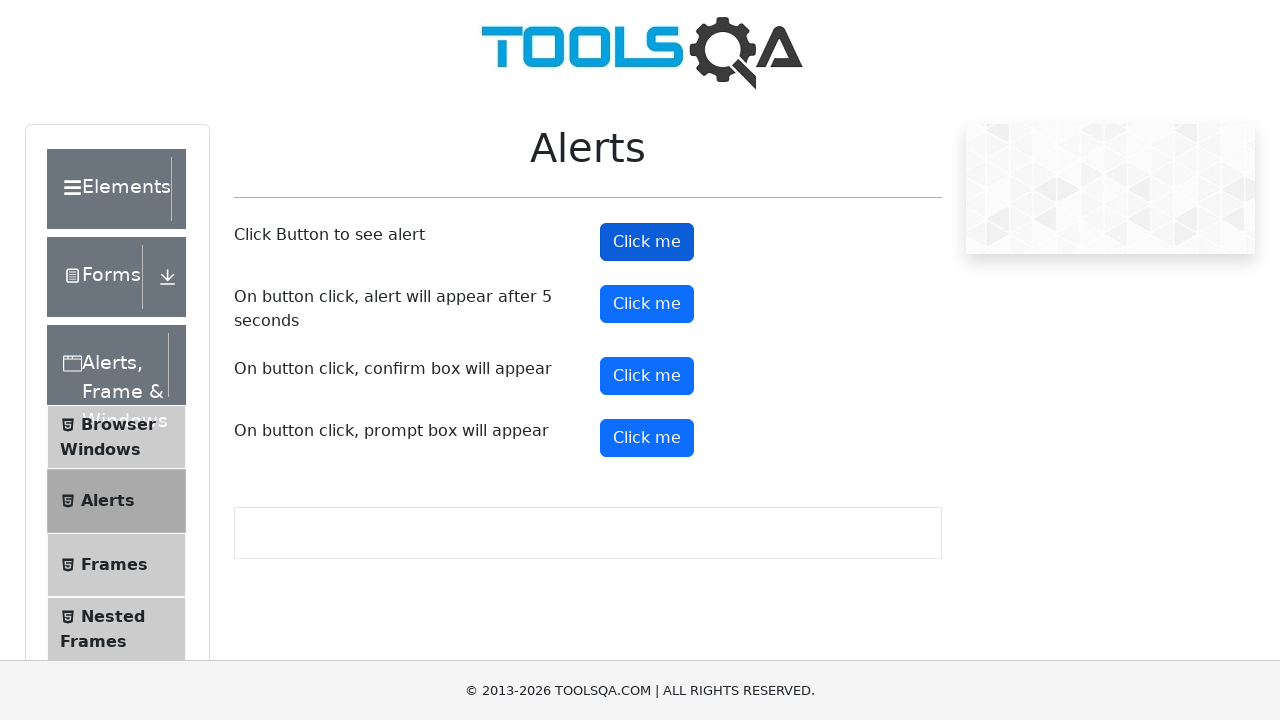

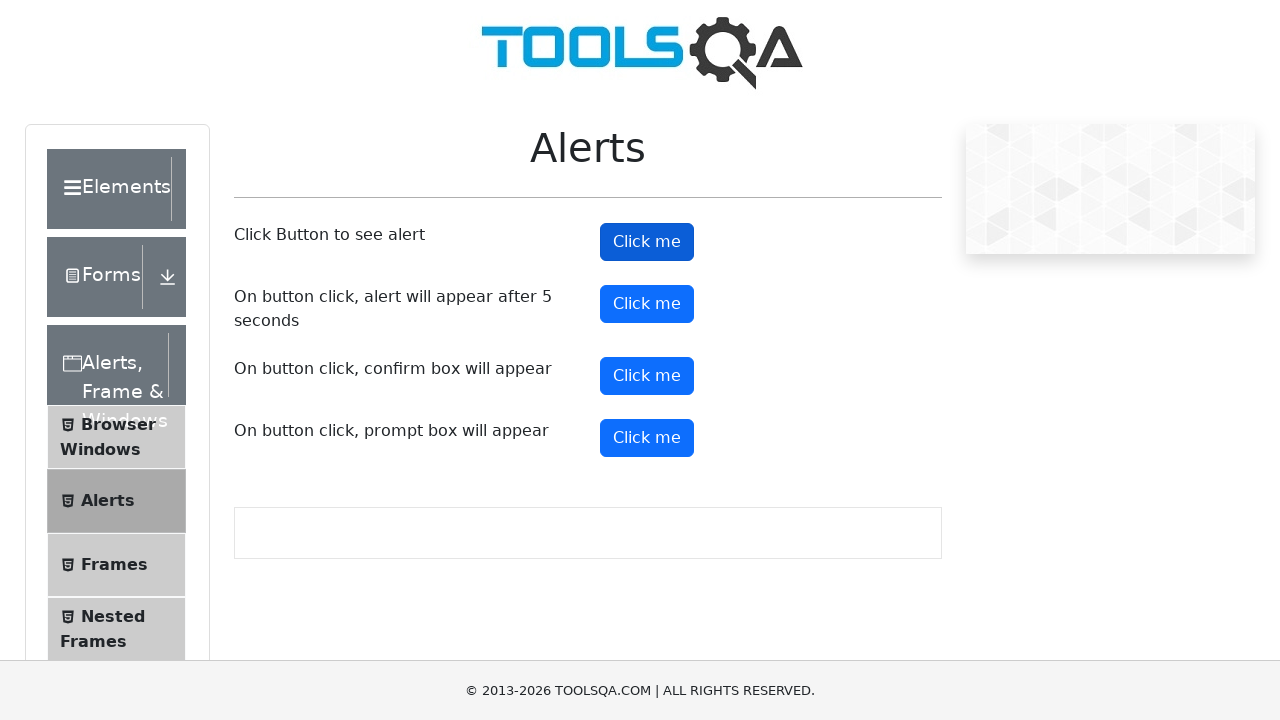